Tests checkbox functionality on GWT Showcase by randomly selecting enabled checkboxes, checking and unchecking them, and repeating until Friday is selected three times.

Starting URL: http://samples.gwtproject.org/samples/Showcase/Showcase.html#!CwCheckBox

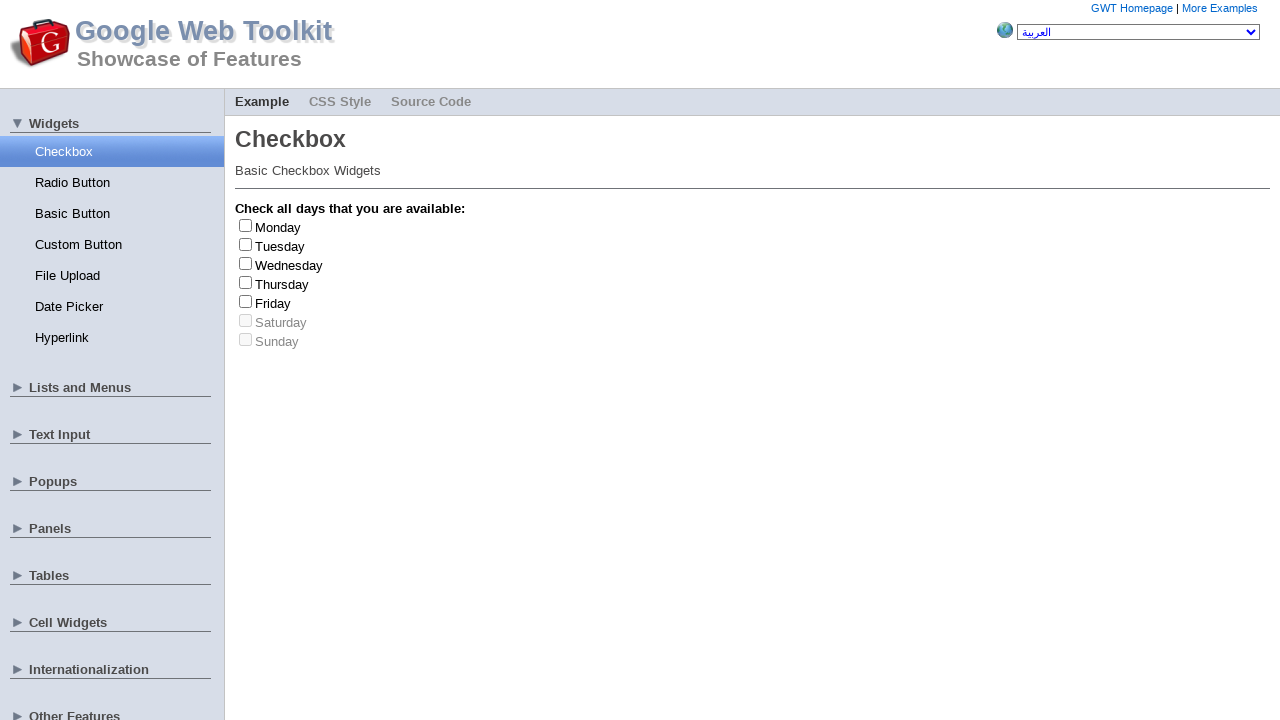

Waited for page to load
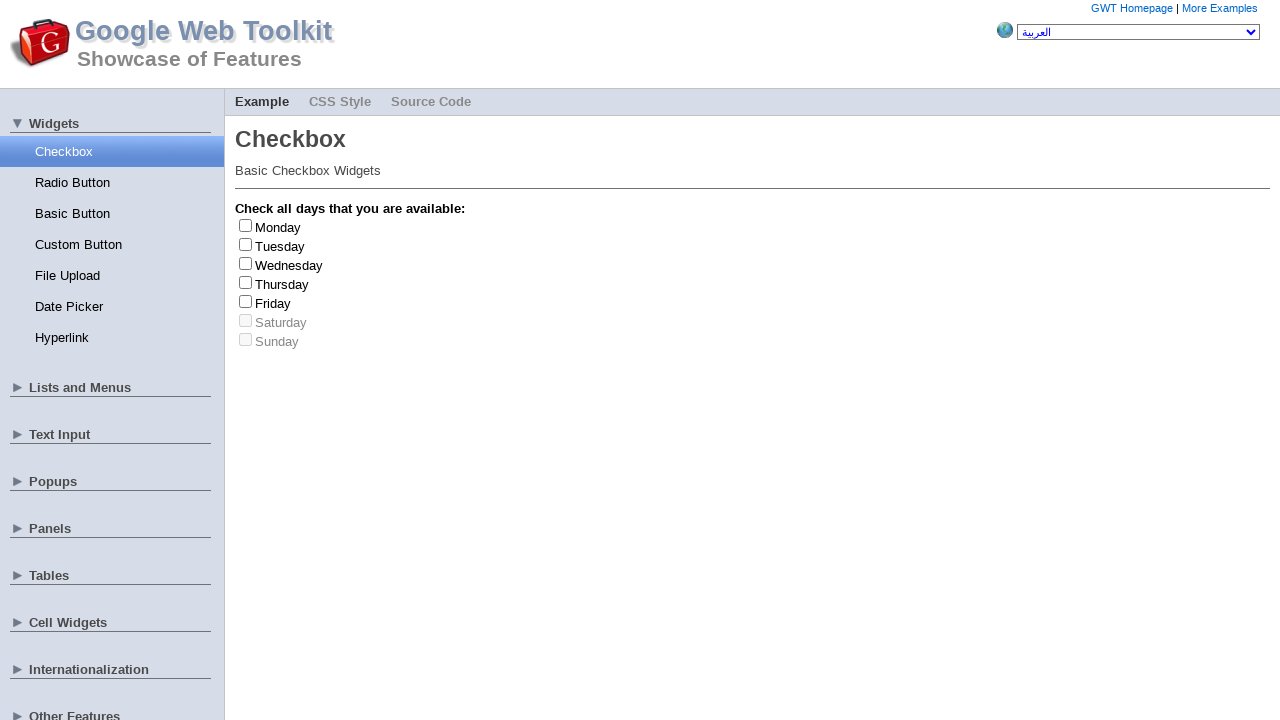

Located all day label elements
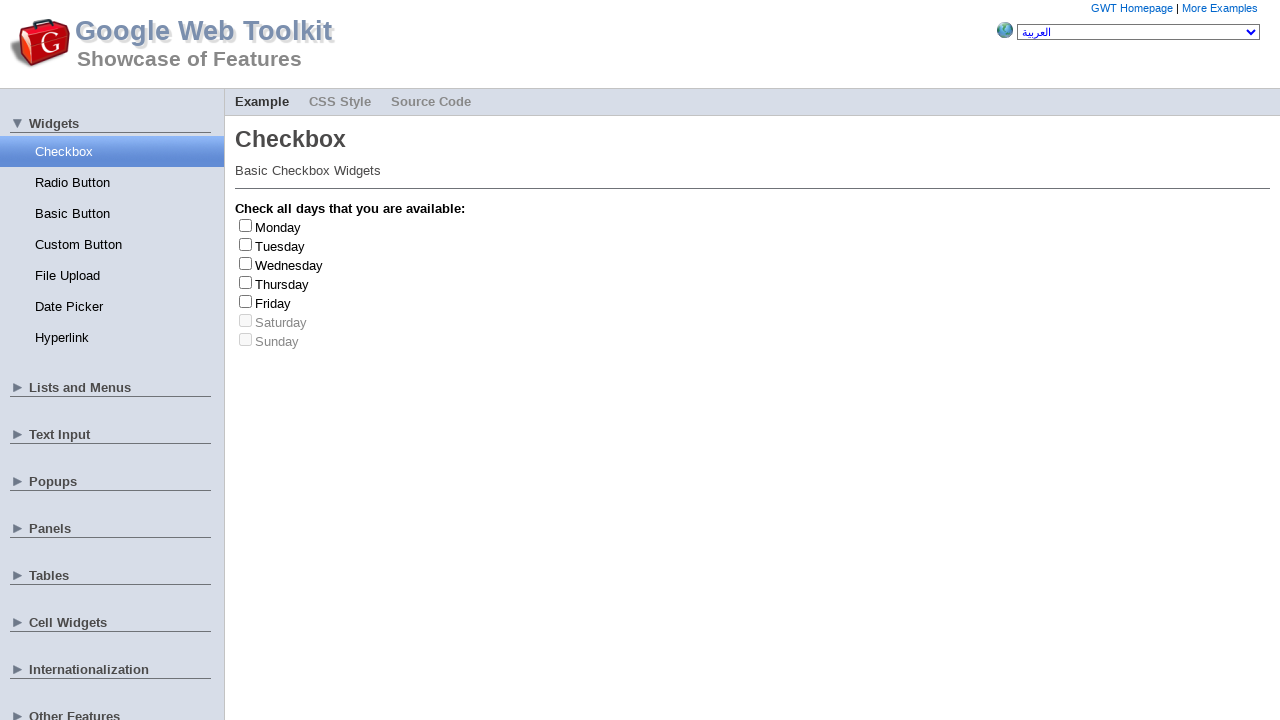

Located all checkbox elements
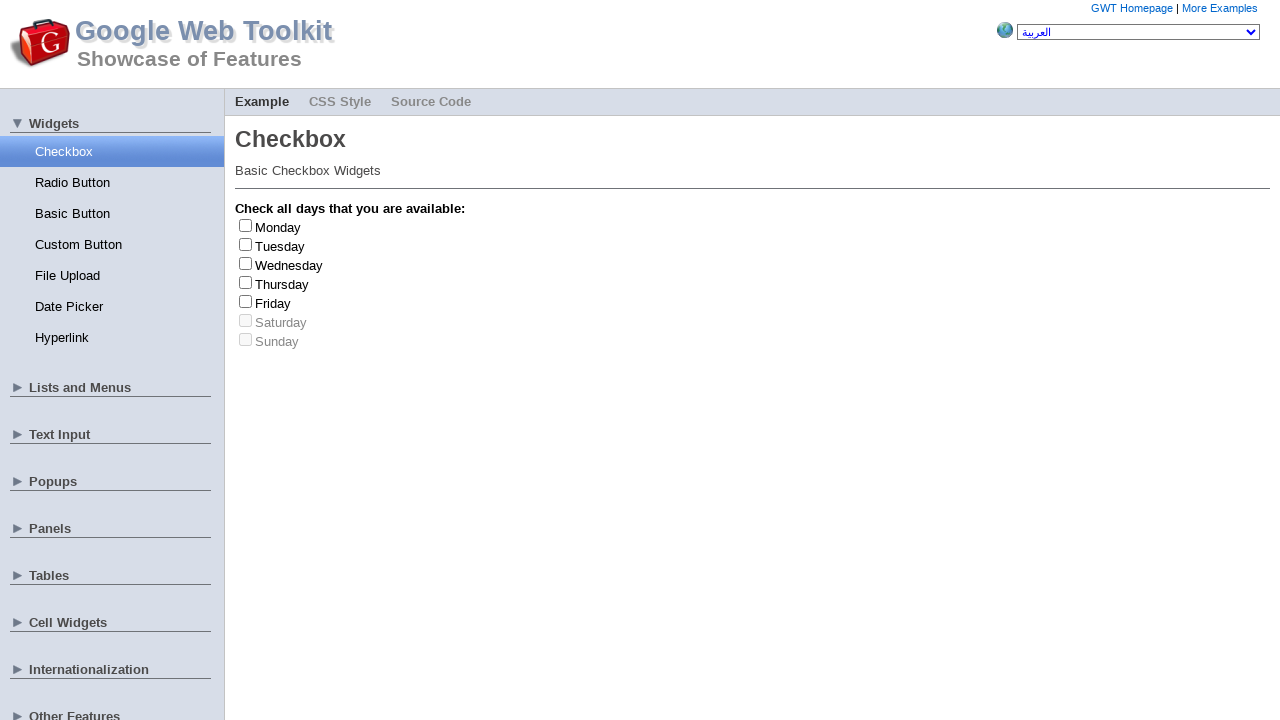

Clicked checkbox at index 3 to check it at (282, 284) on xpath=//input[@type='checkbox']/following-sibling::label >> nth=3
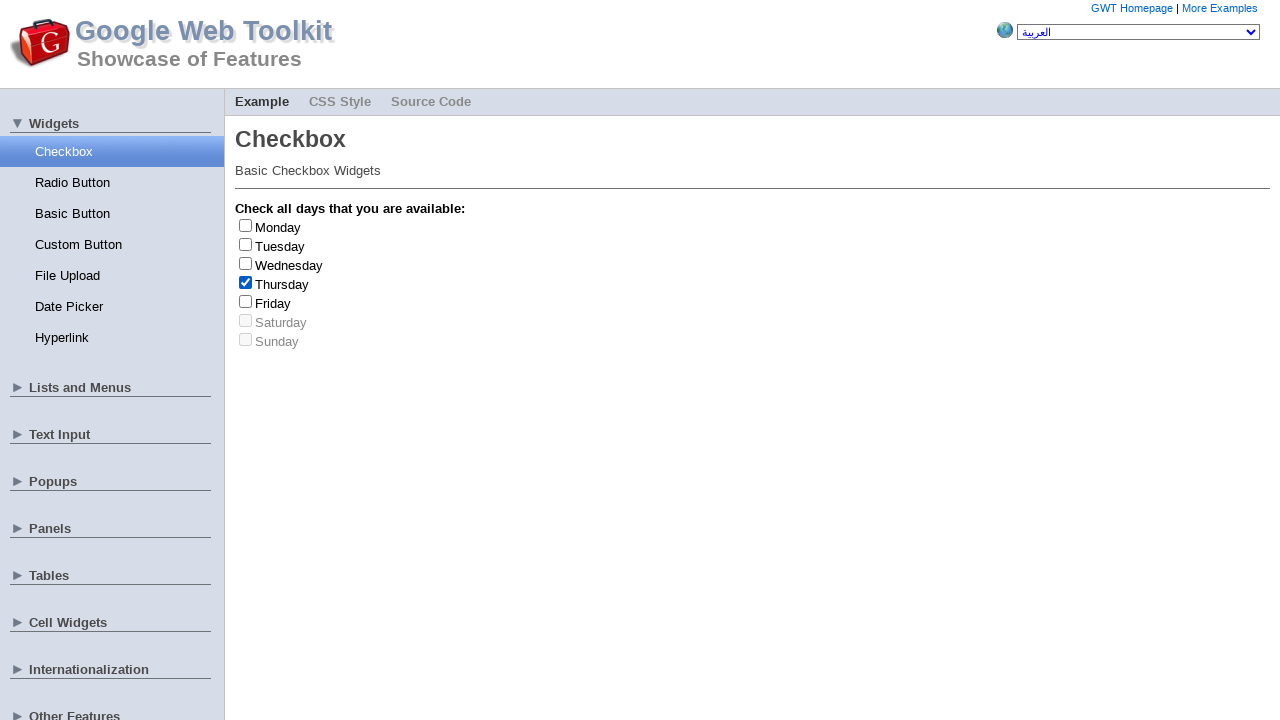

Retrieved text content: Thursday
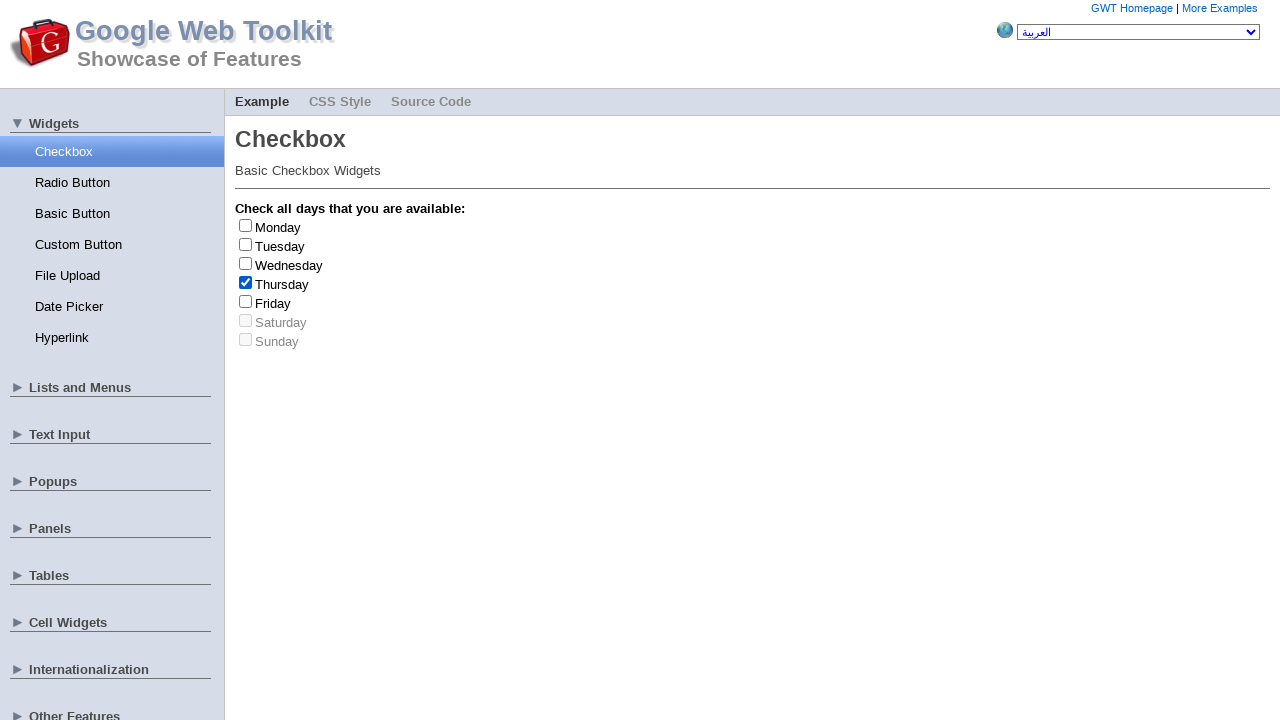

Clicked checkbox at index 3 to uncheck it at (282, 284) on xpath=//input[@type='checkbox']/following-sibling::label >> nth=3
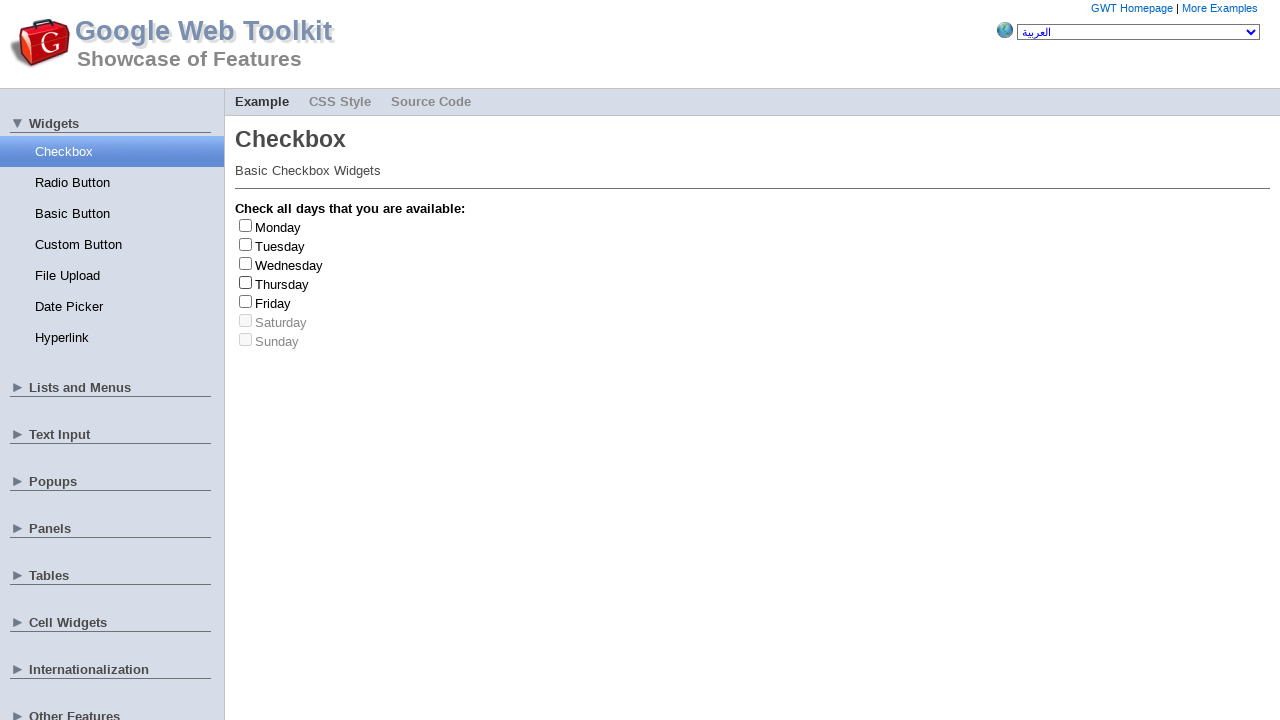

Clicked checkbox at index 4 to check it at (273, 303) on xpath=//input[@type='checkbox']/following-sibling::label >> nth=4
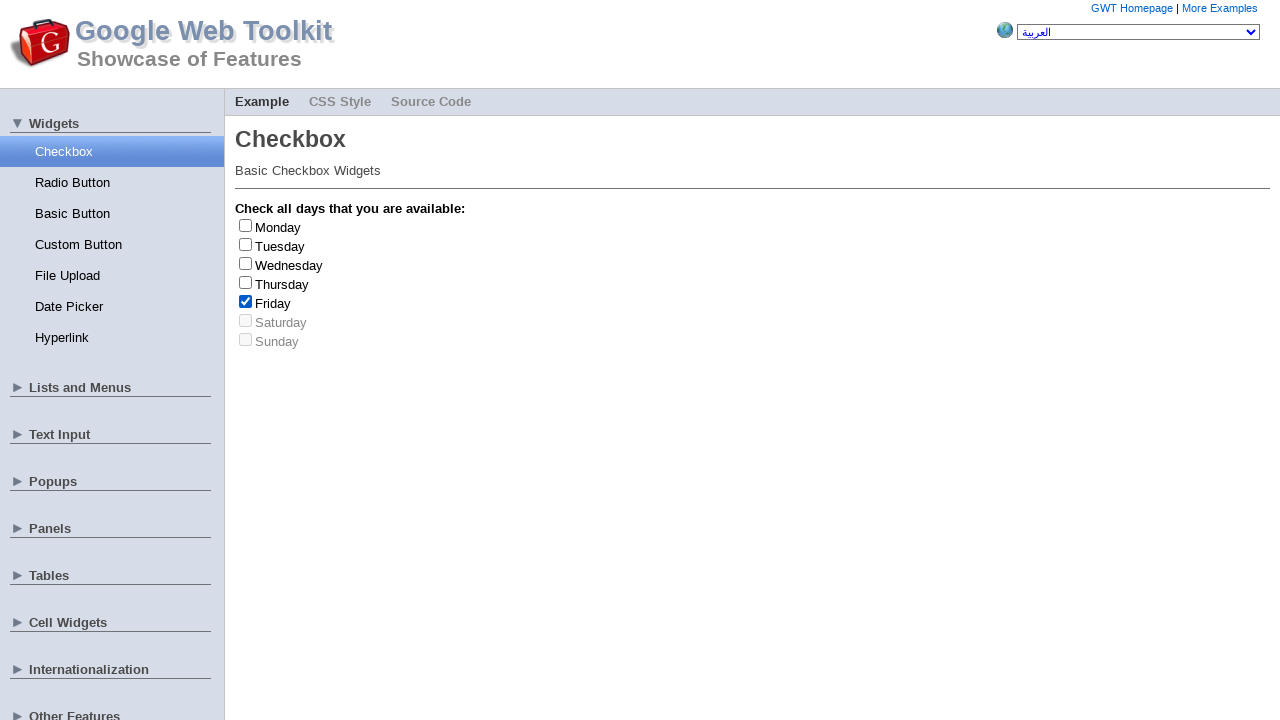

Retrieved text content: Friday
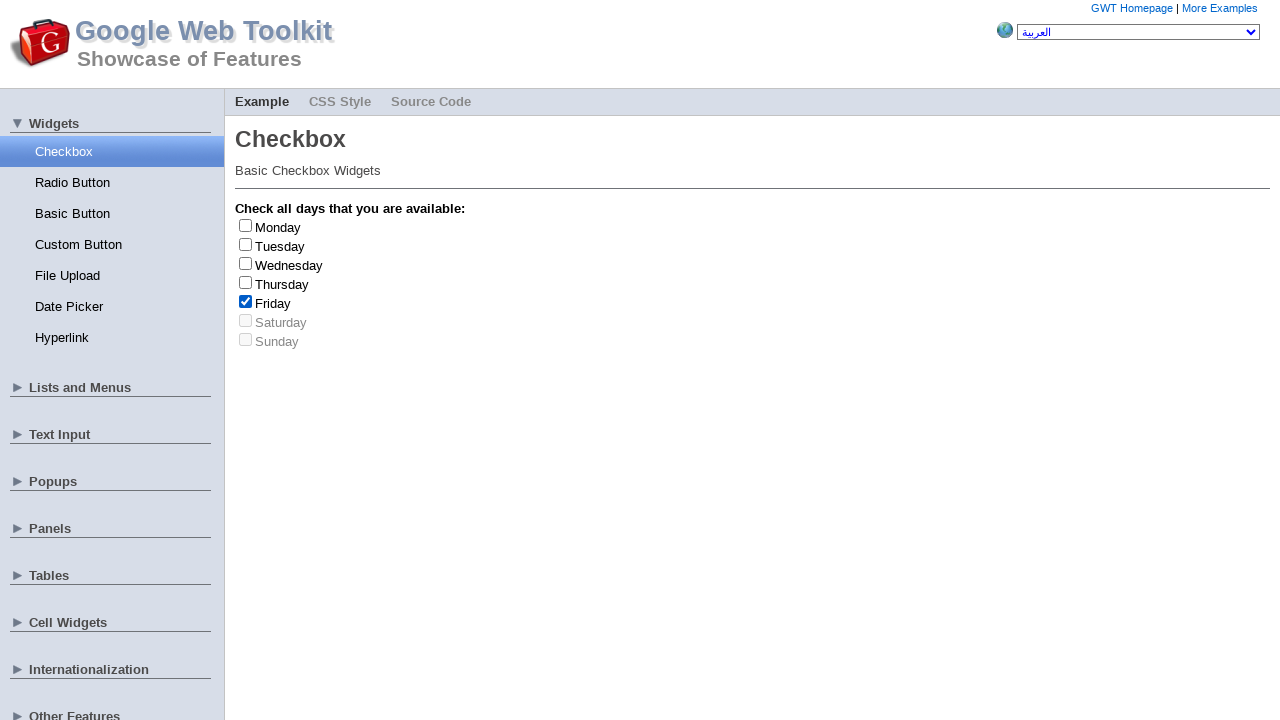

Friday selected 1 time(s)
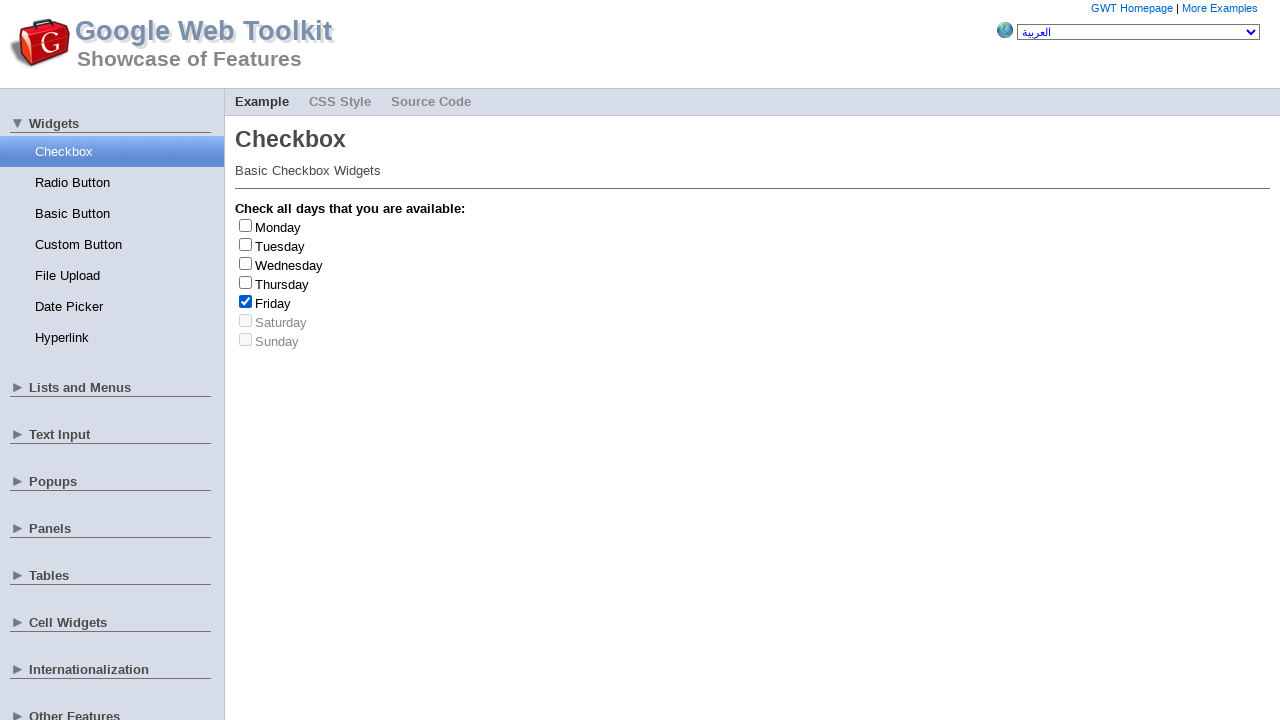

Clicked checkbox at index 4 to uncheck it at (273, 303) on xpath=//input[@type='checkbox']/following-sibling::label >> nth=4
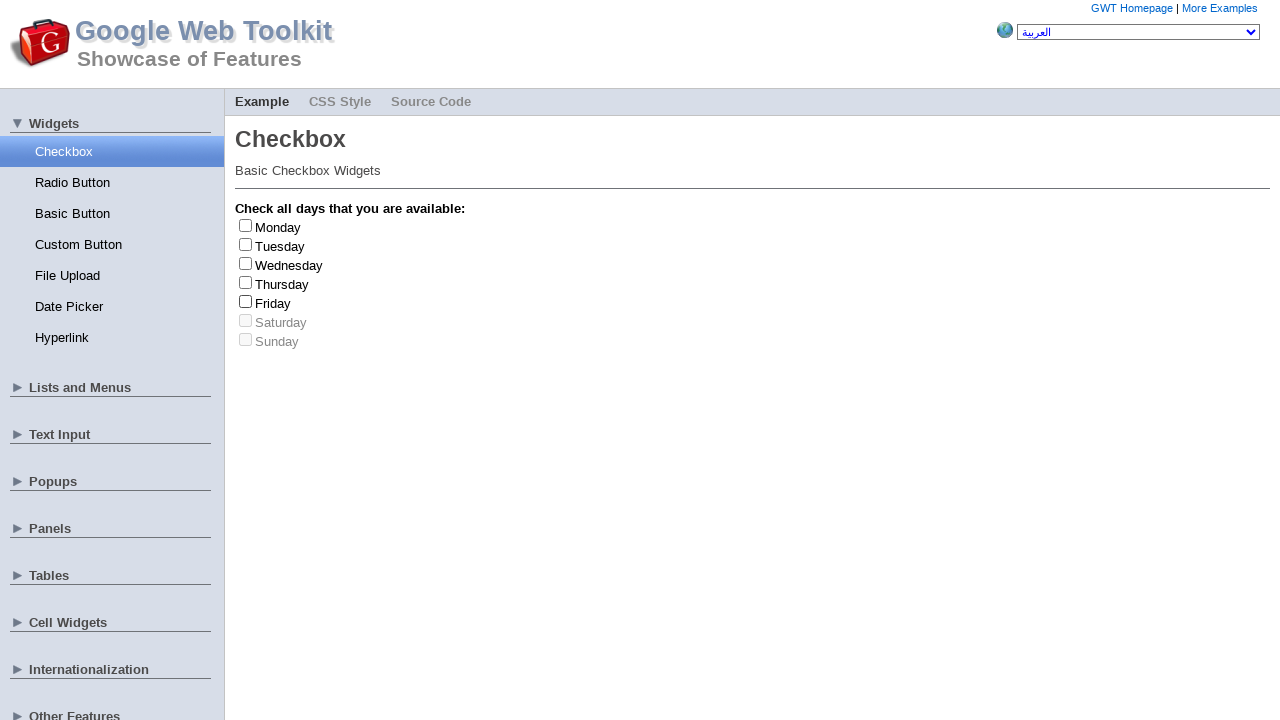

Clicked checkbox at index 4 to check it at (273, 303) on xpath=//input[@type='checkbox']/following-sibling::label >> nth=4
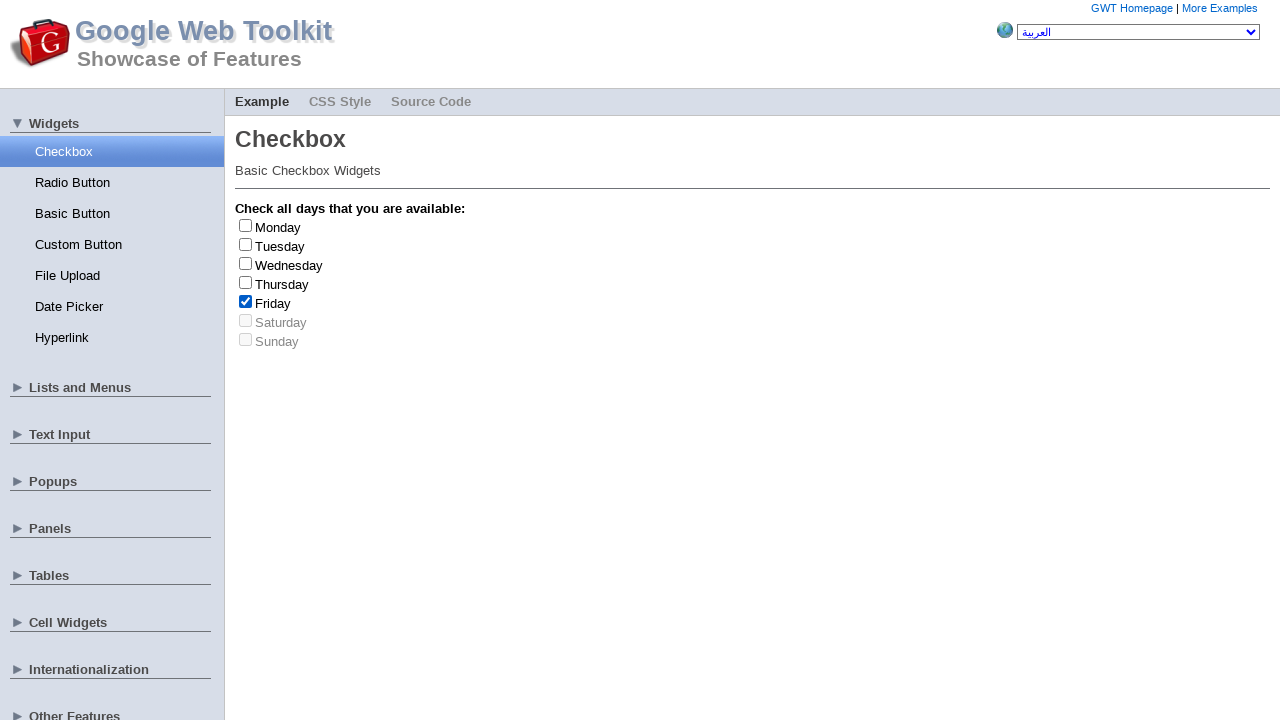

Retrieved text content: Friday
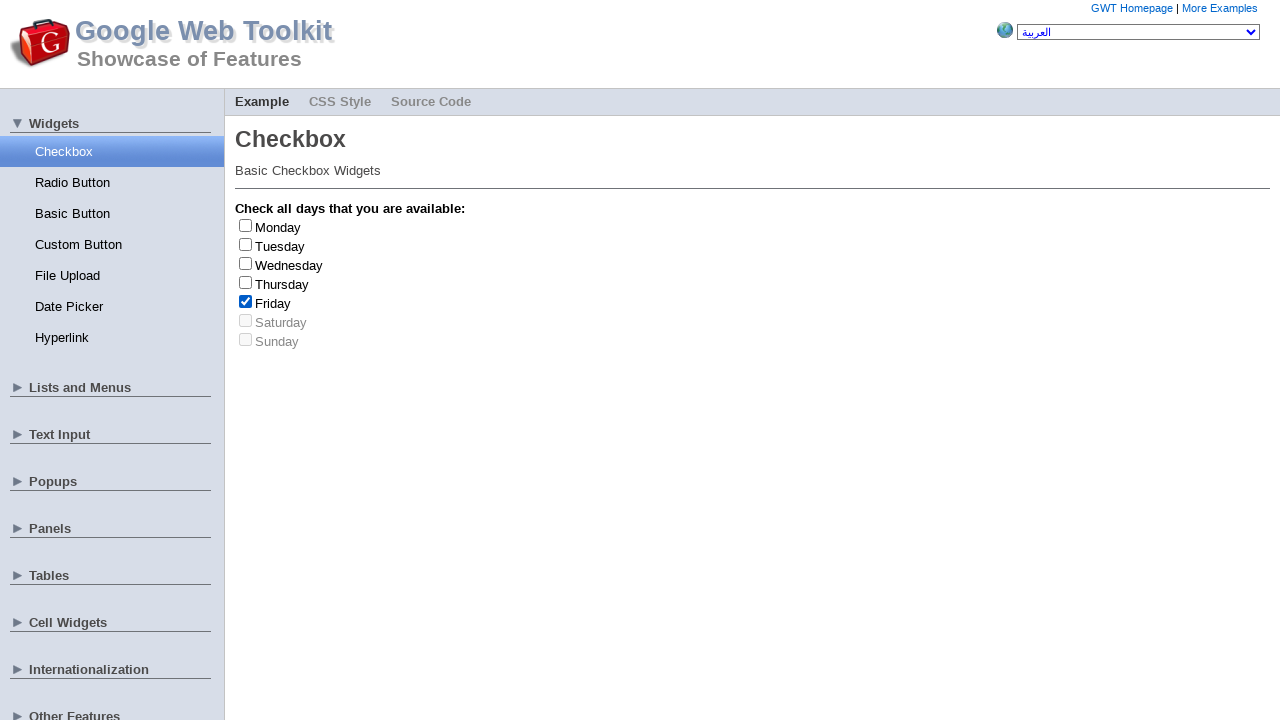

Friday selected 2 time(s)
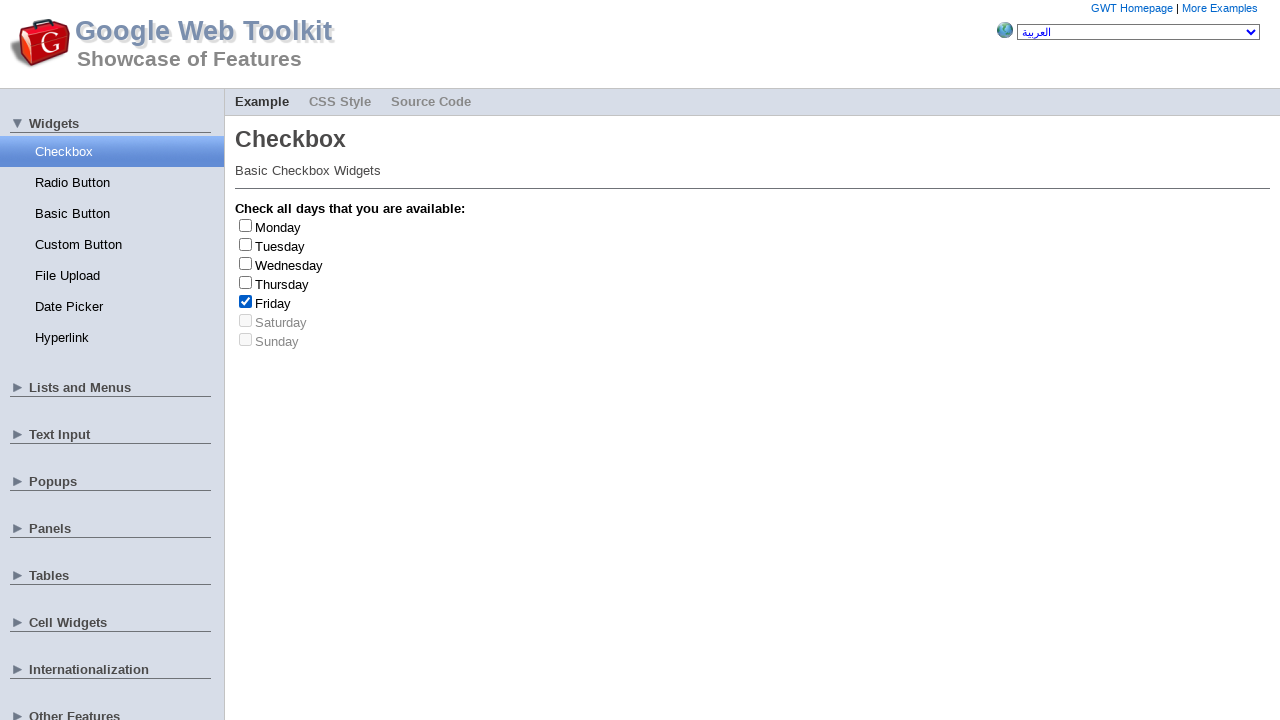

Clicked checkbox at index 4 to uncheck it at (273, 303) on xpath=//input[@type='checkbox']/following-sibling::label >> nth=4
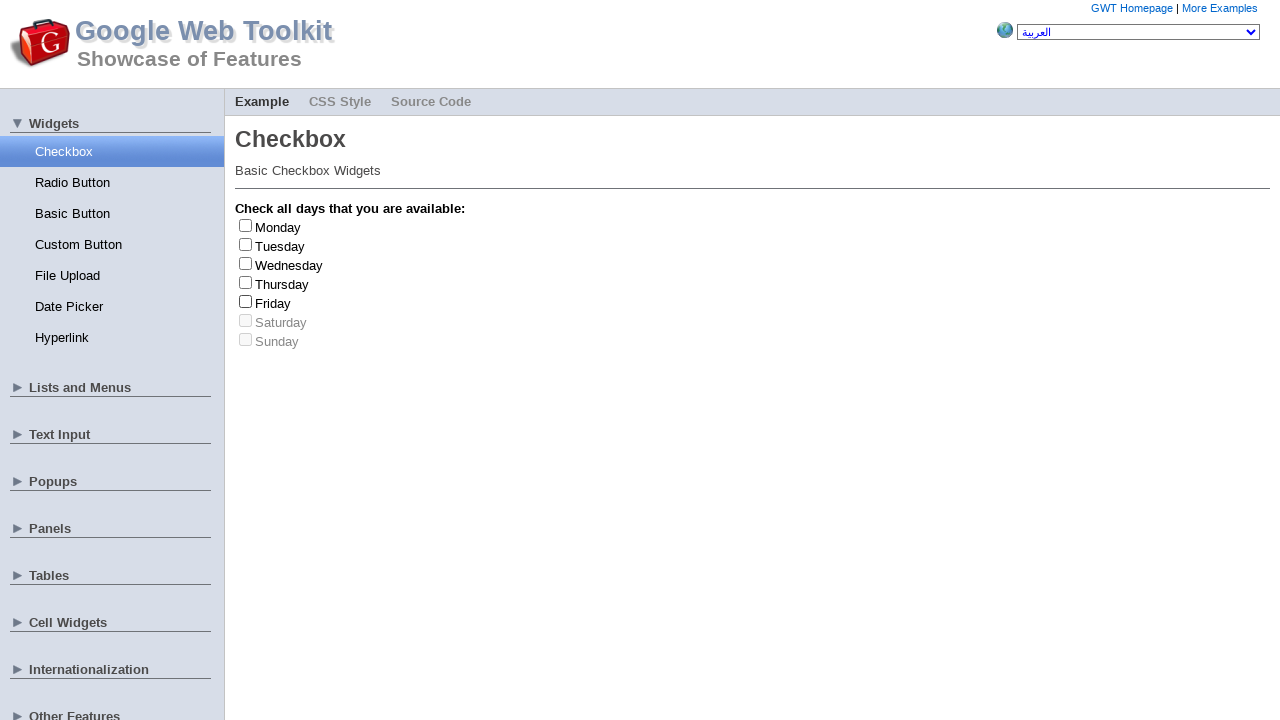

Clicked checkbox at index 4 to check it at (273, 303) on xpath=//input[@type='checkbox']/following-sibling::label >> nth=4
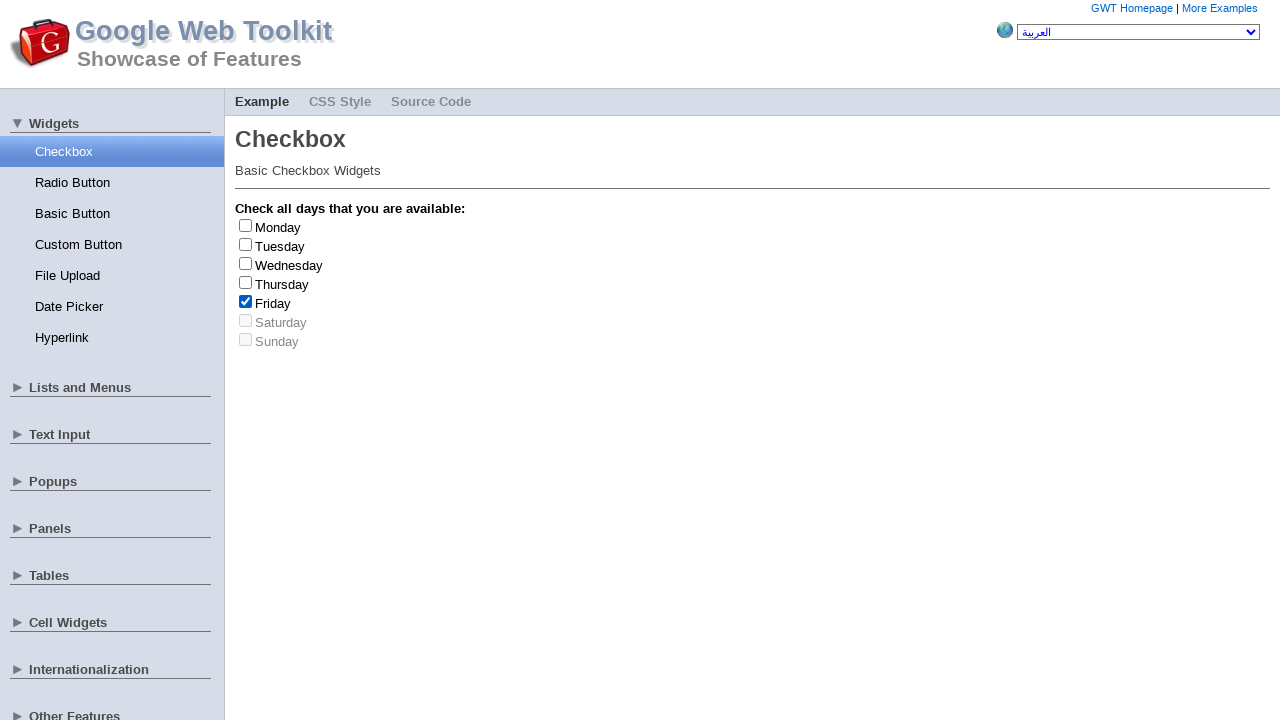

Retrieved text content: Friday
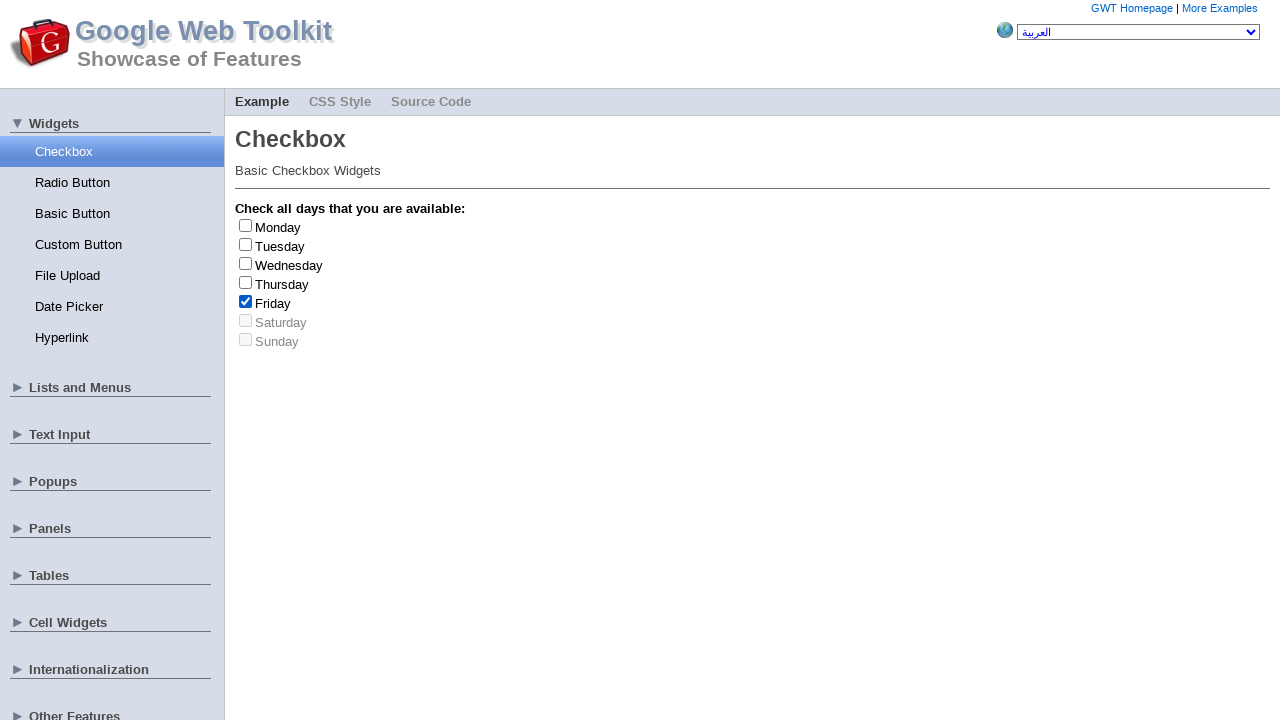

Friday selected 3 time(s)
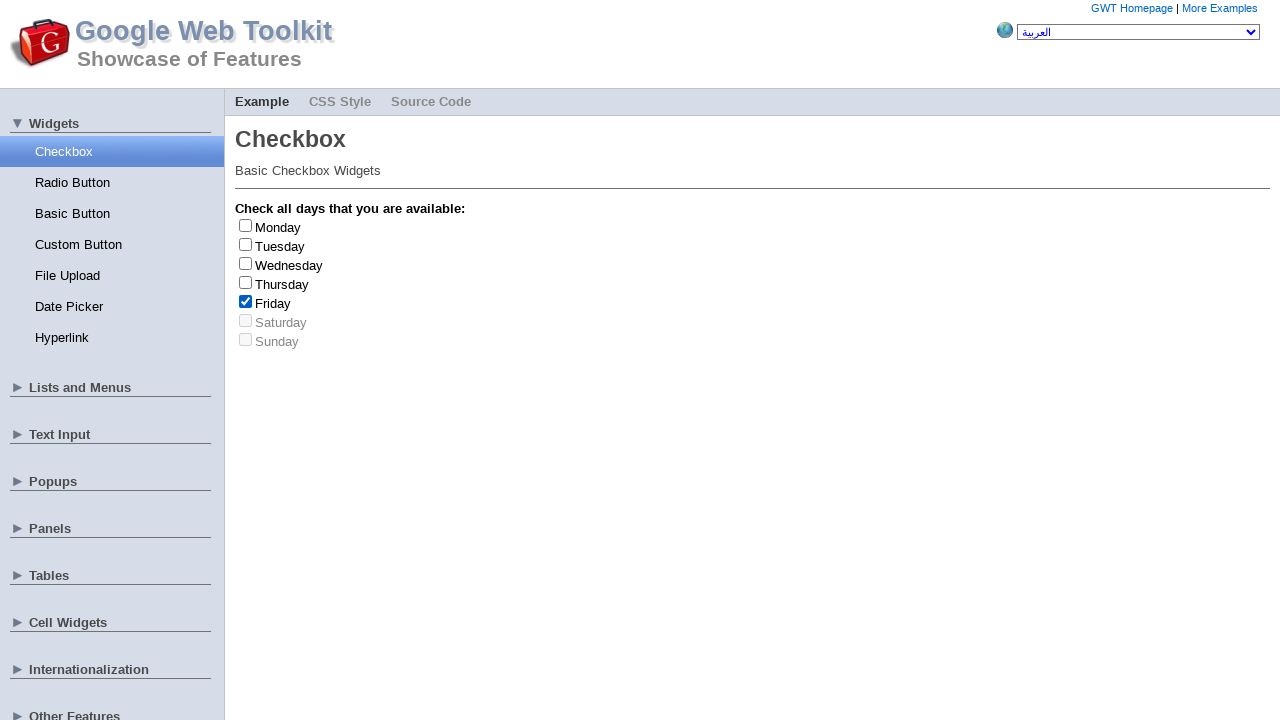

Clicked checkbox at index 4 to uncheck it at (273, 303) on xpath=//input[@type='checkbox']/following-sibling::label >> nth=4
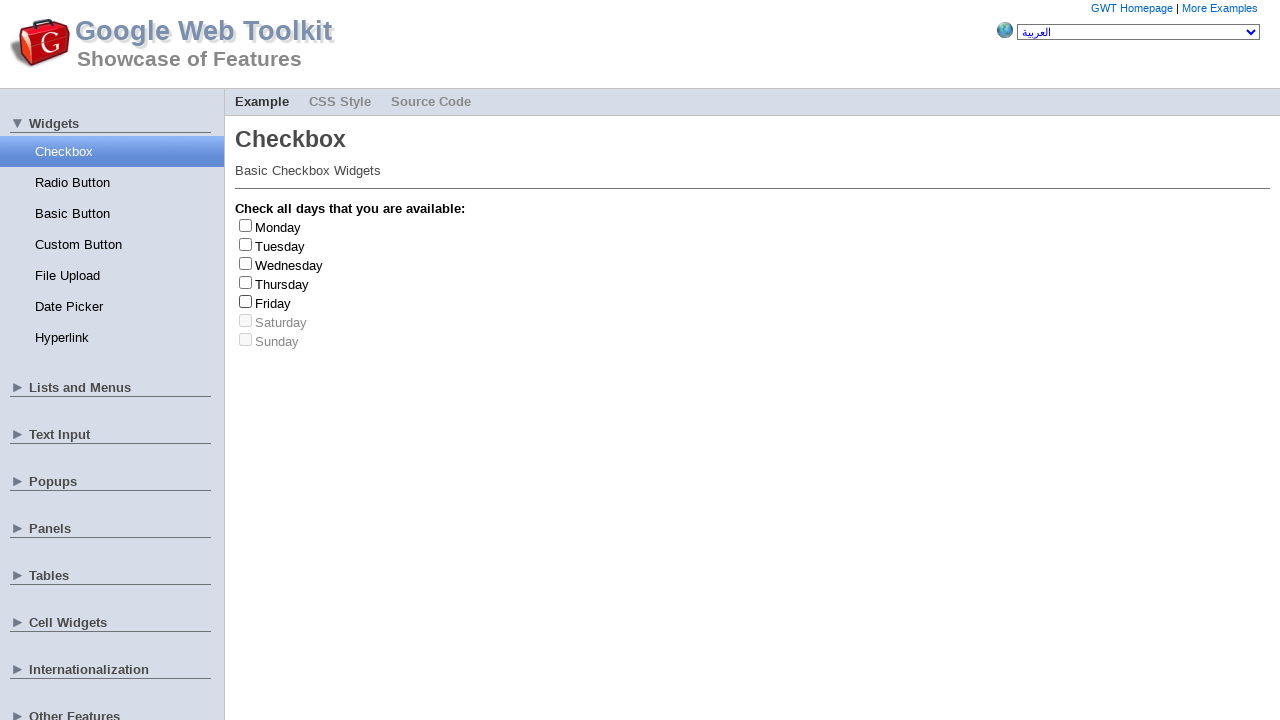

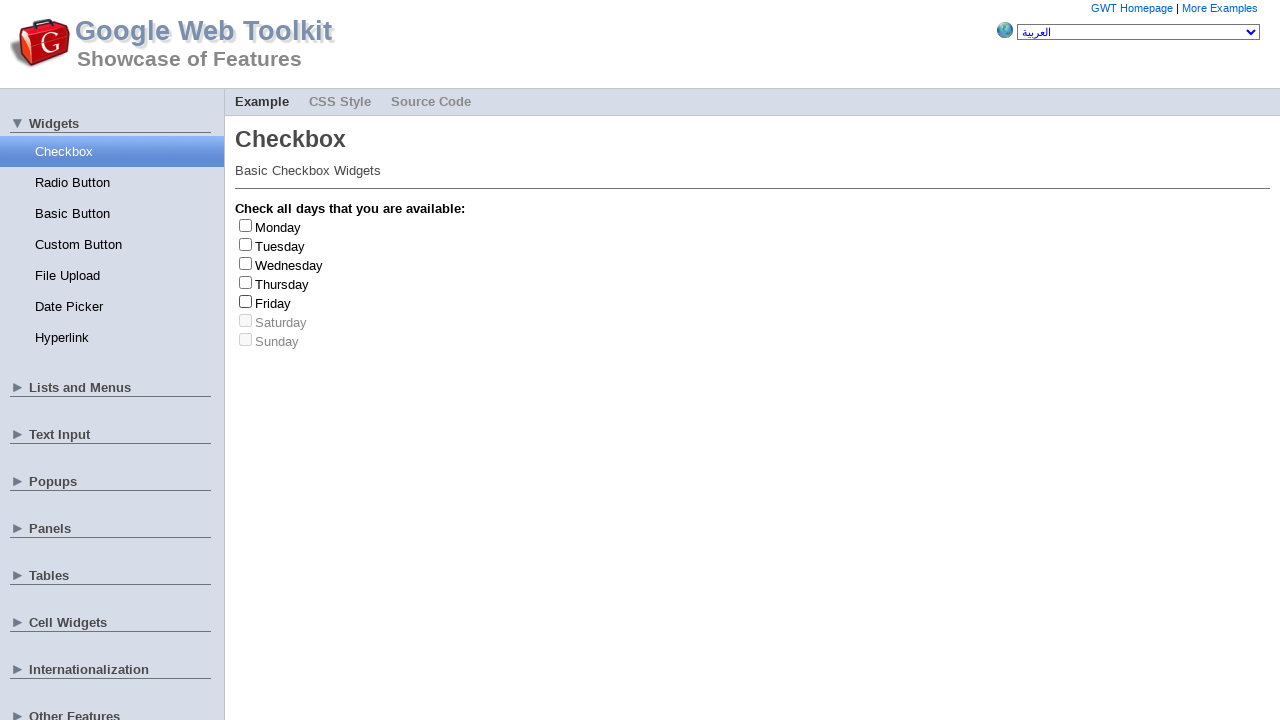